Navigates to a Vietnamese real estate news page, scrolls down to load more content, then clicks on a news article and verifies the article details (tags, date, and content) are displayed.

Starting URL: https://baodautu.vn/batdongsan/

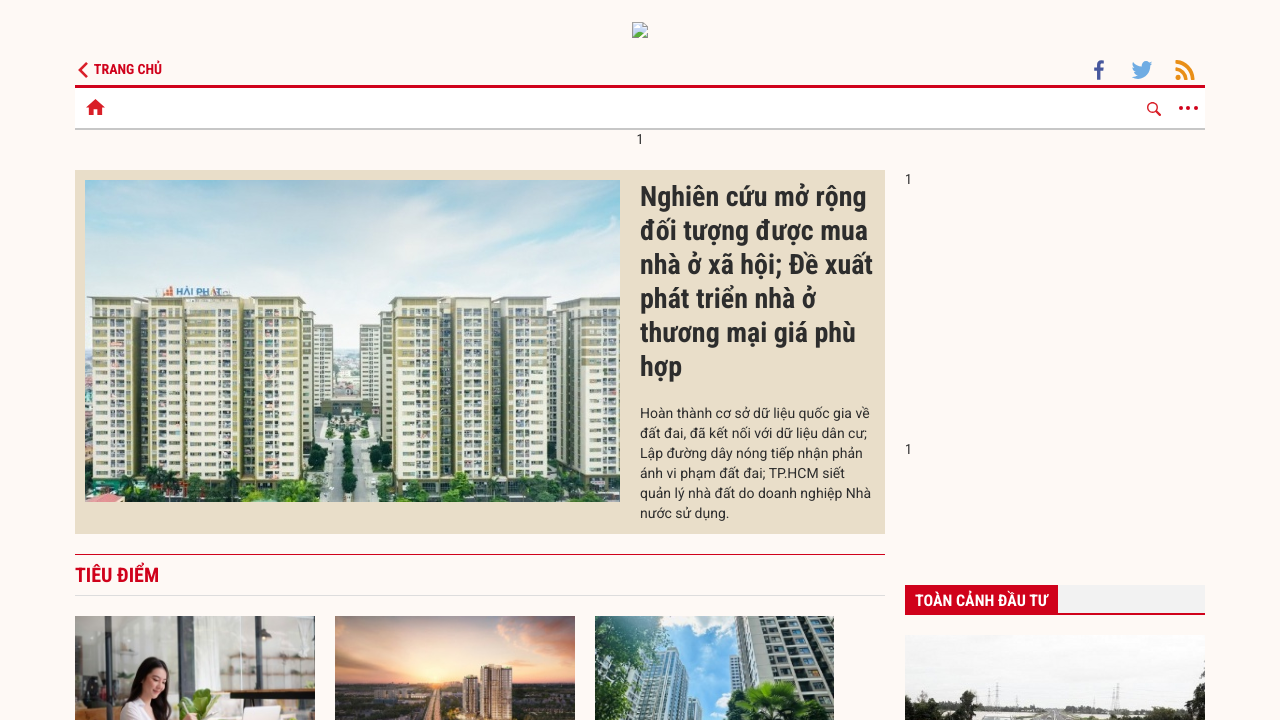

Evaluated initial page scroll height
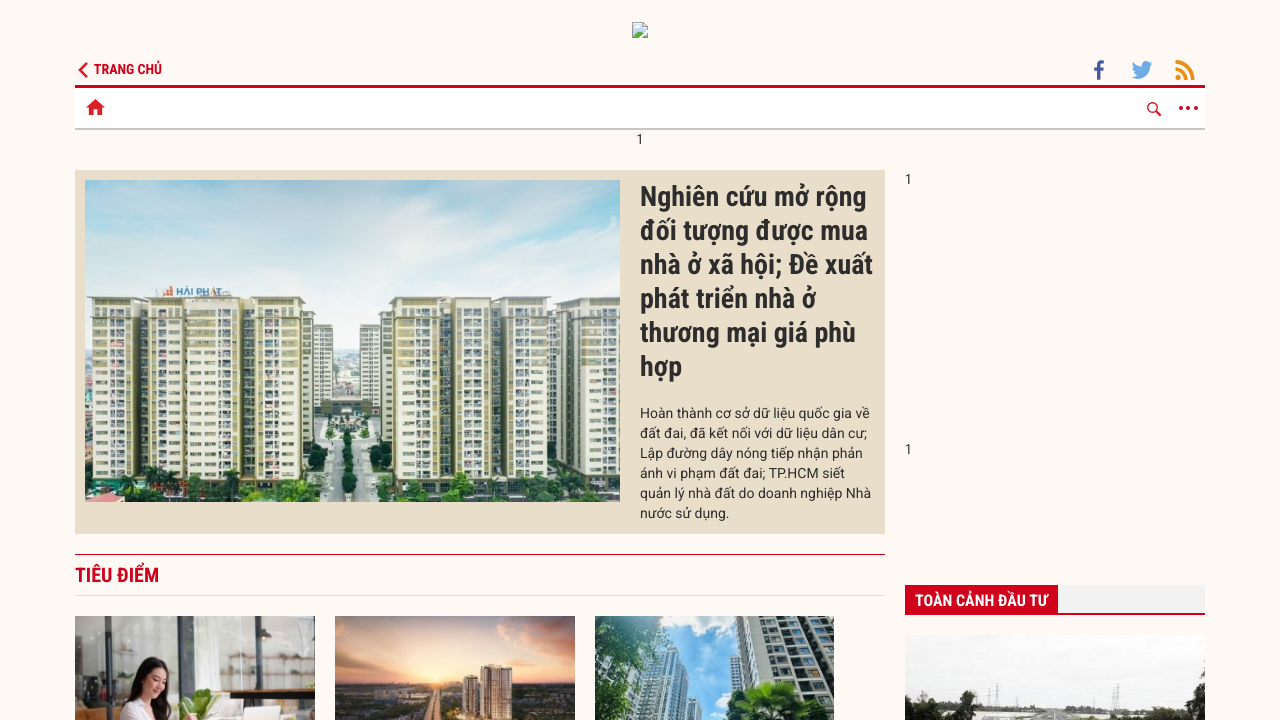

Scrolled to bottom of page
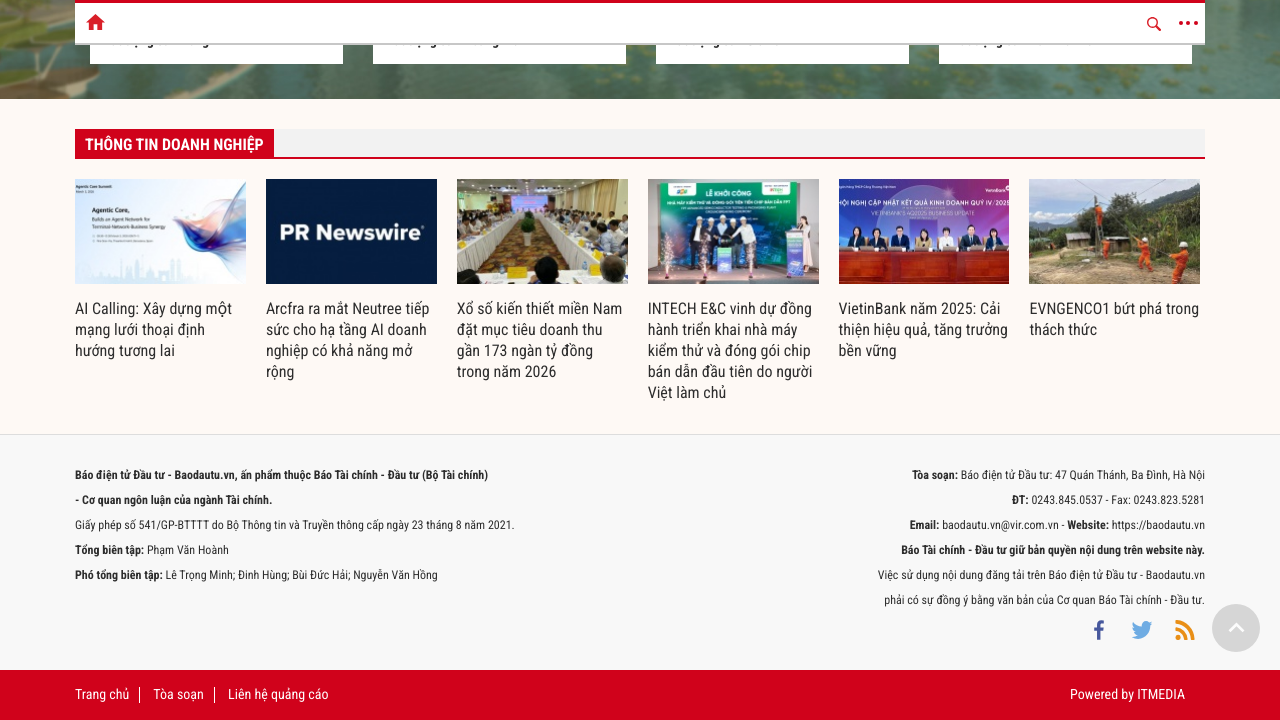

Waited 2 seconds for content to load
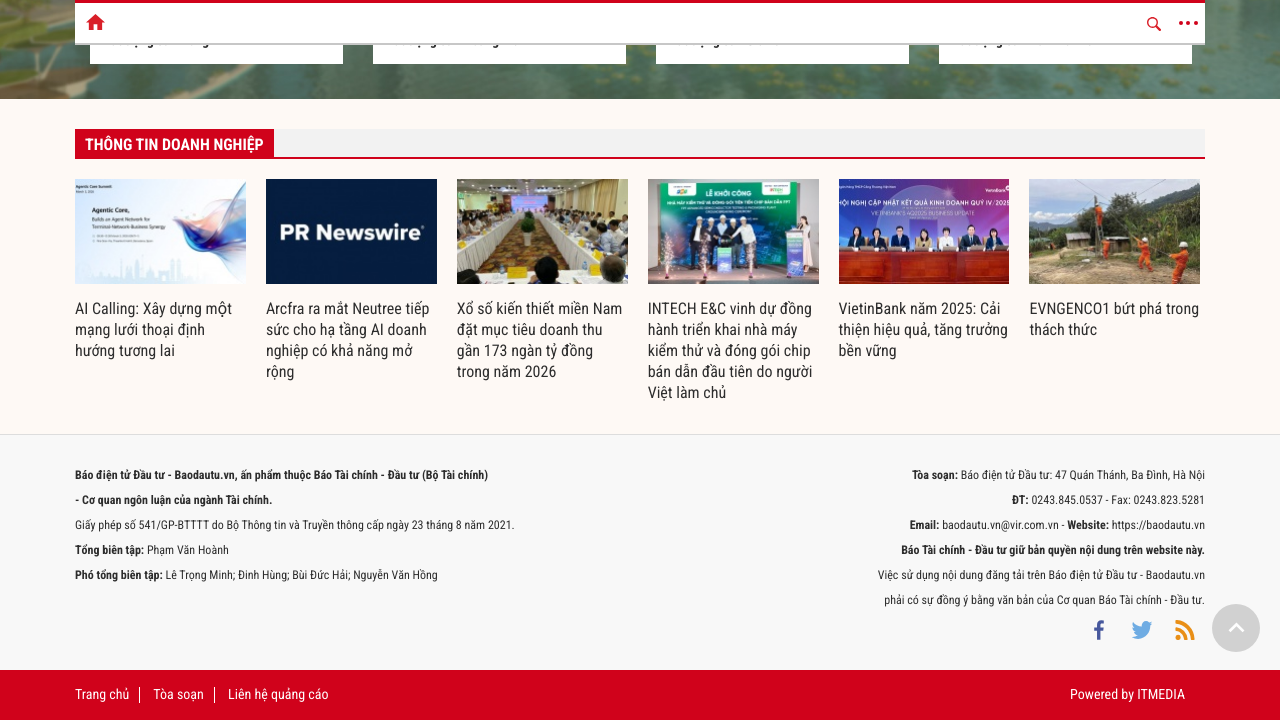

Evaluated new page scroll height to check for more content
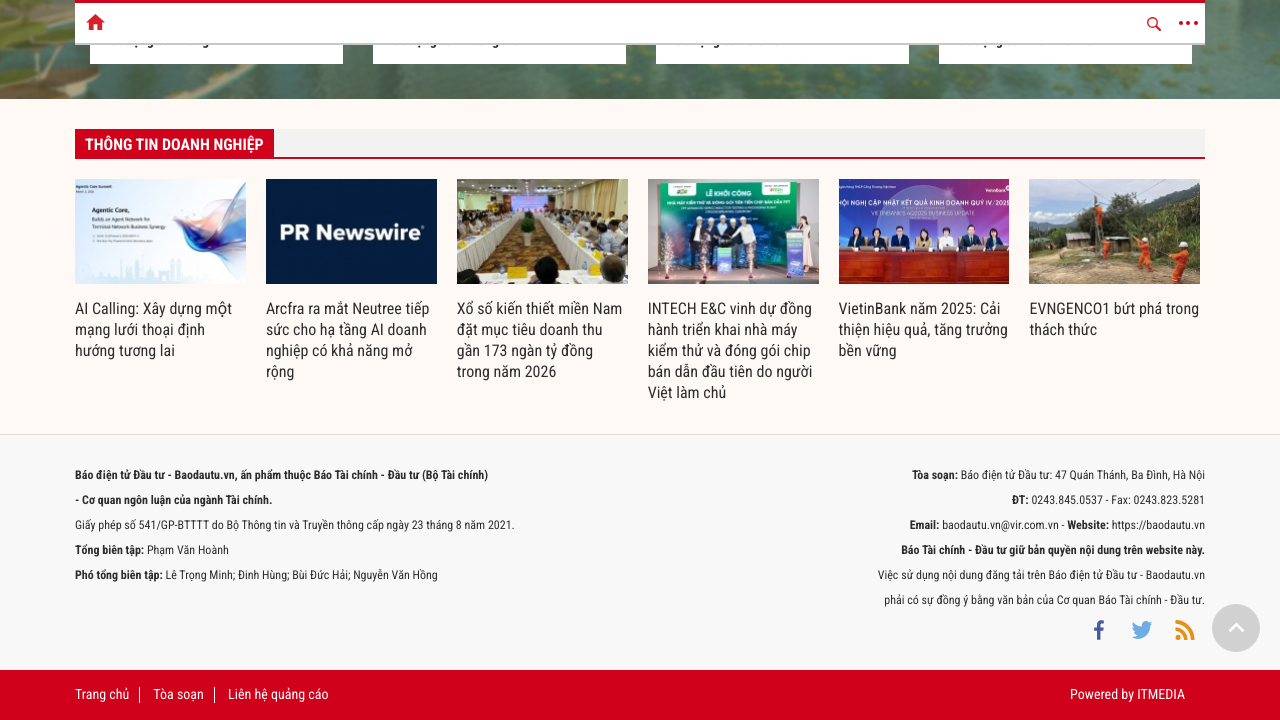

Scrolled to bottom of page
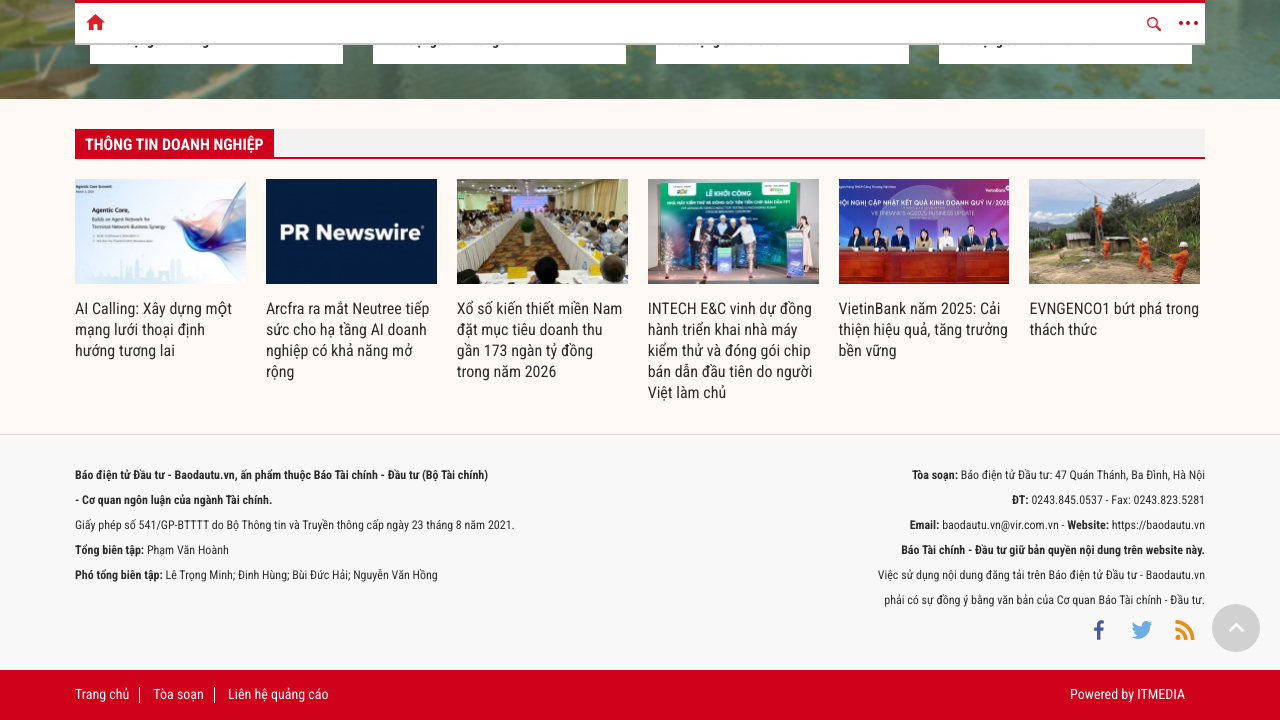

Waited 2 seconds for content to load
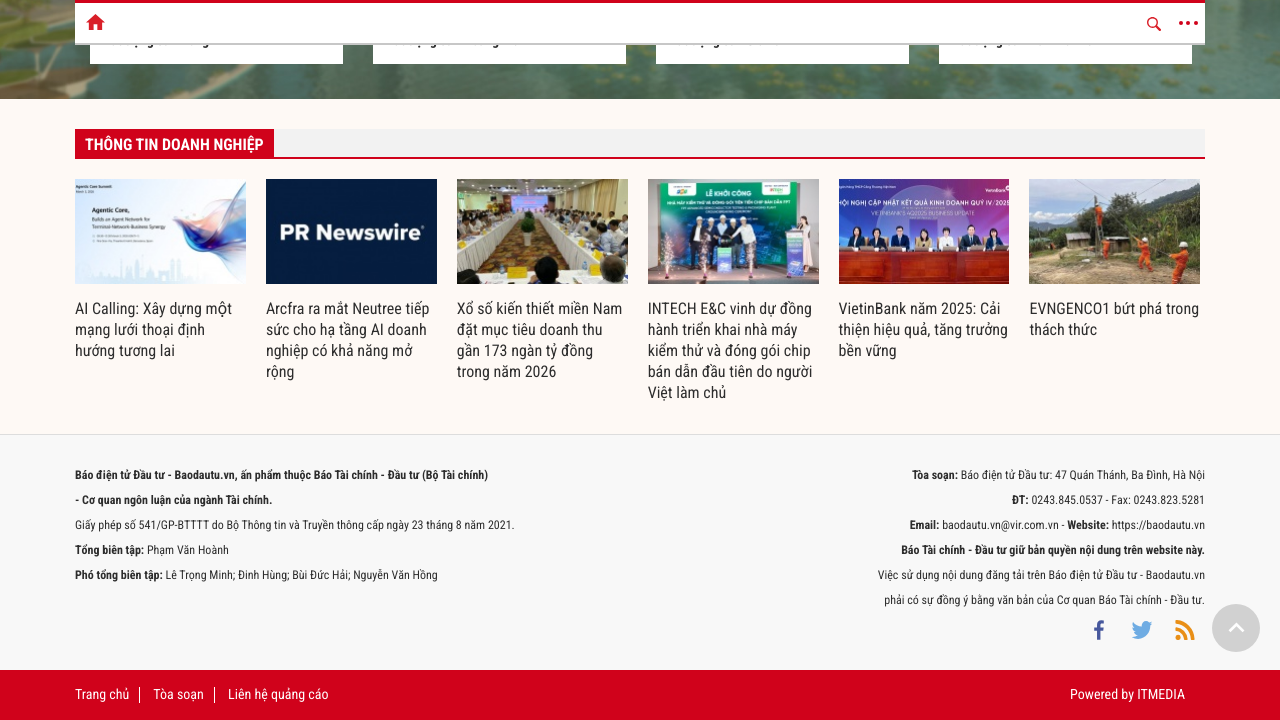

Evaluated new page scroll height to check for more content
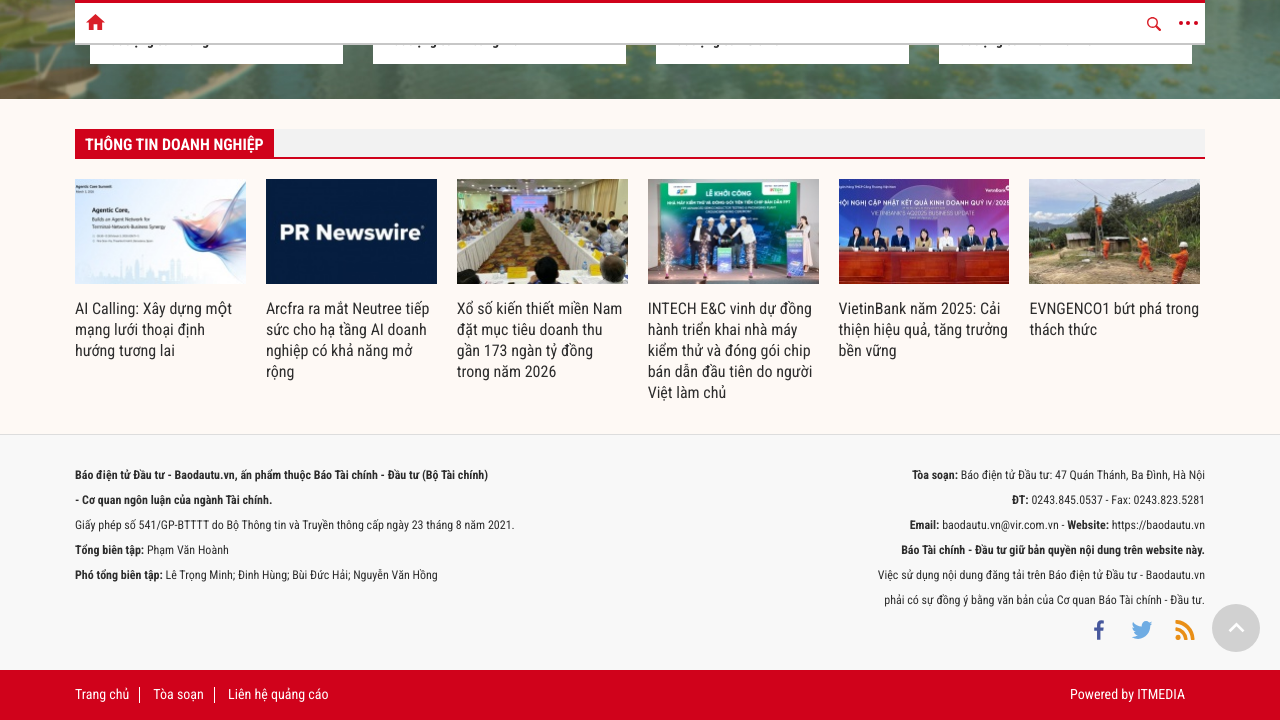

Article headlines loaded and ready
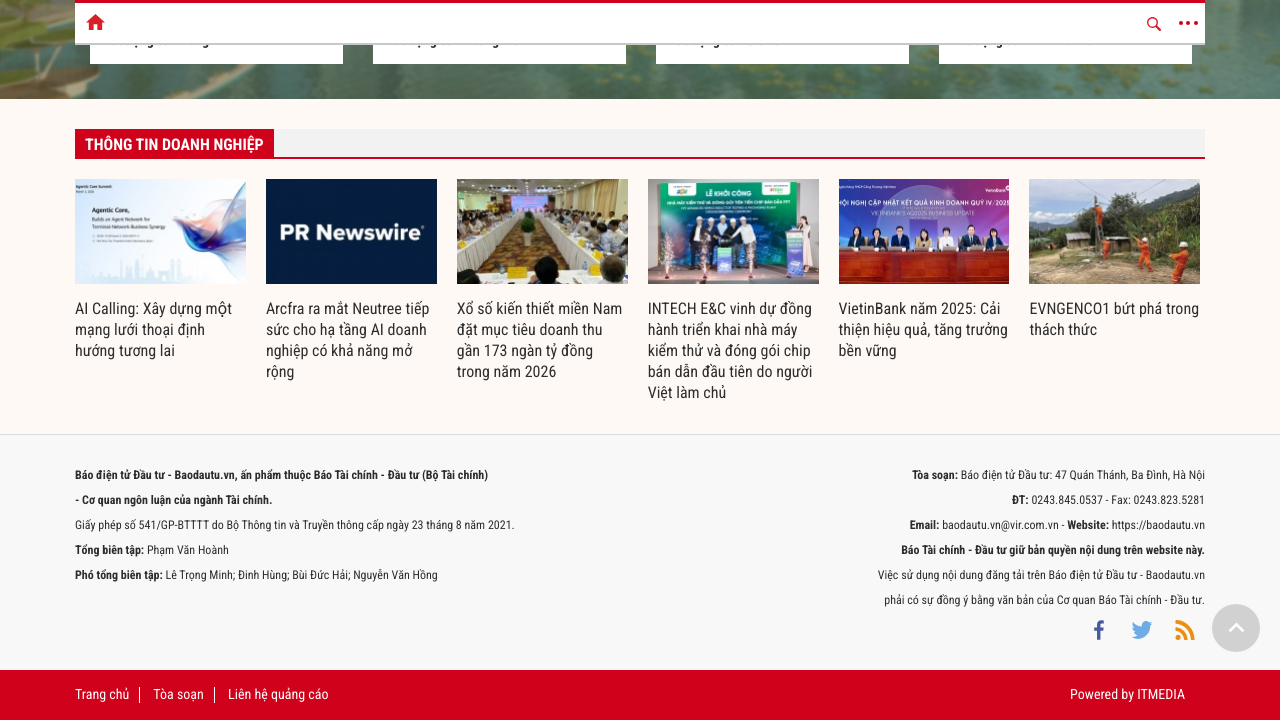

Located first article headline
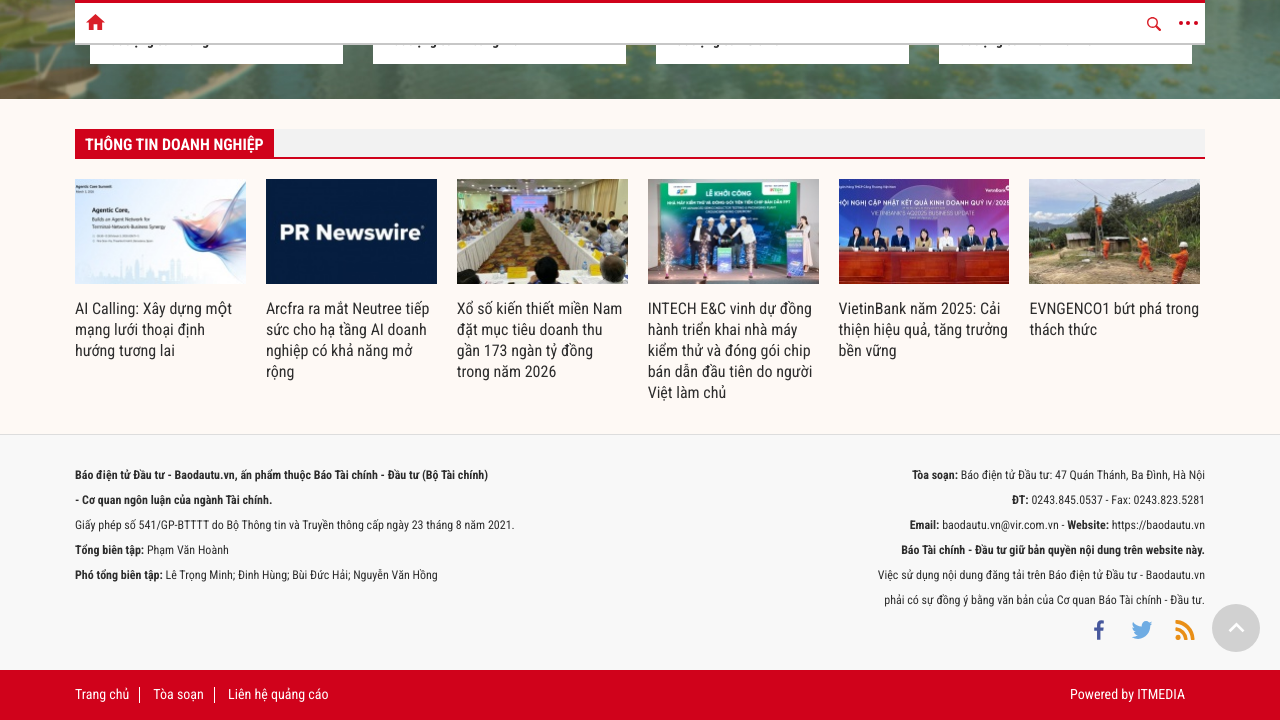

Clicked on first article at (610, 347) on .list_news_home article .desc_list_news_home .fs22 >> nth=0
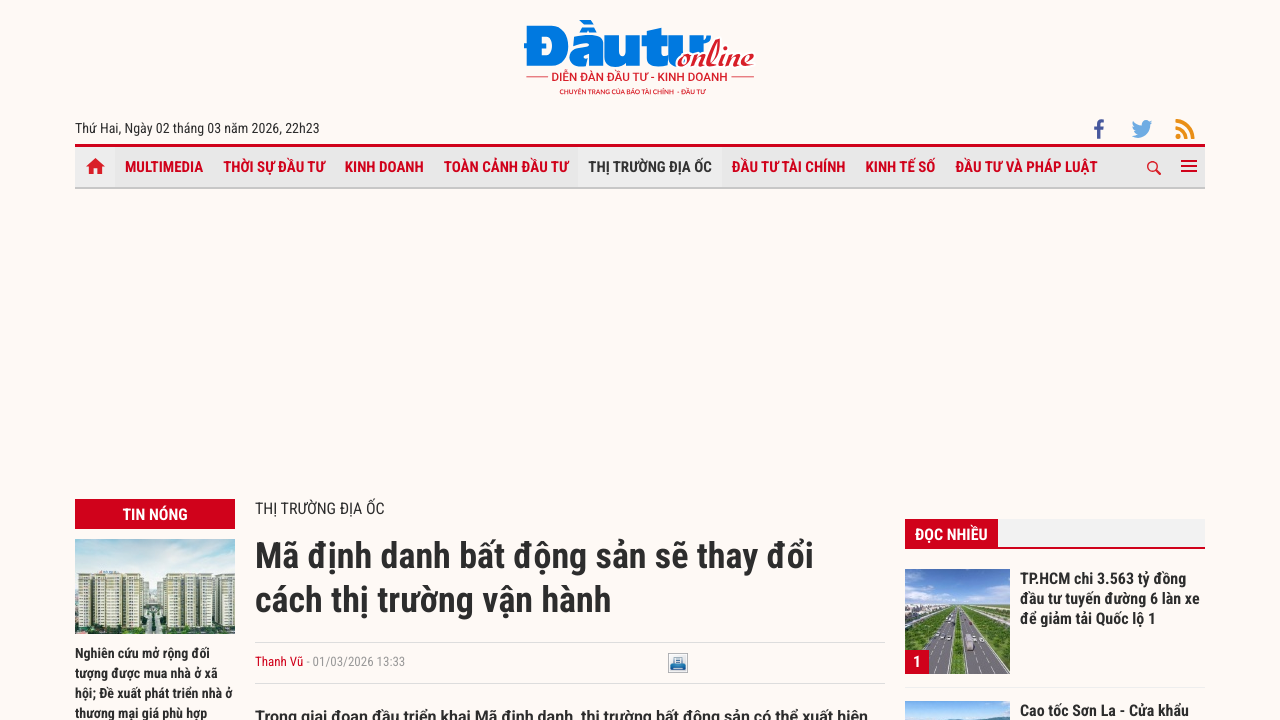

Article detail page loaded
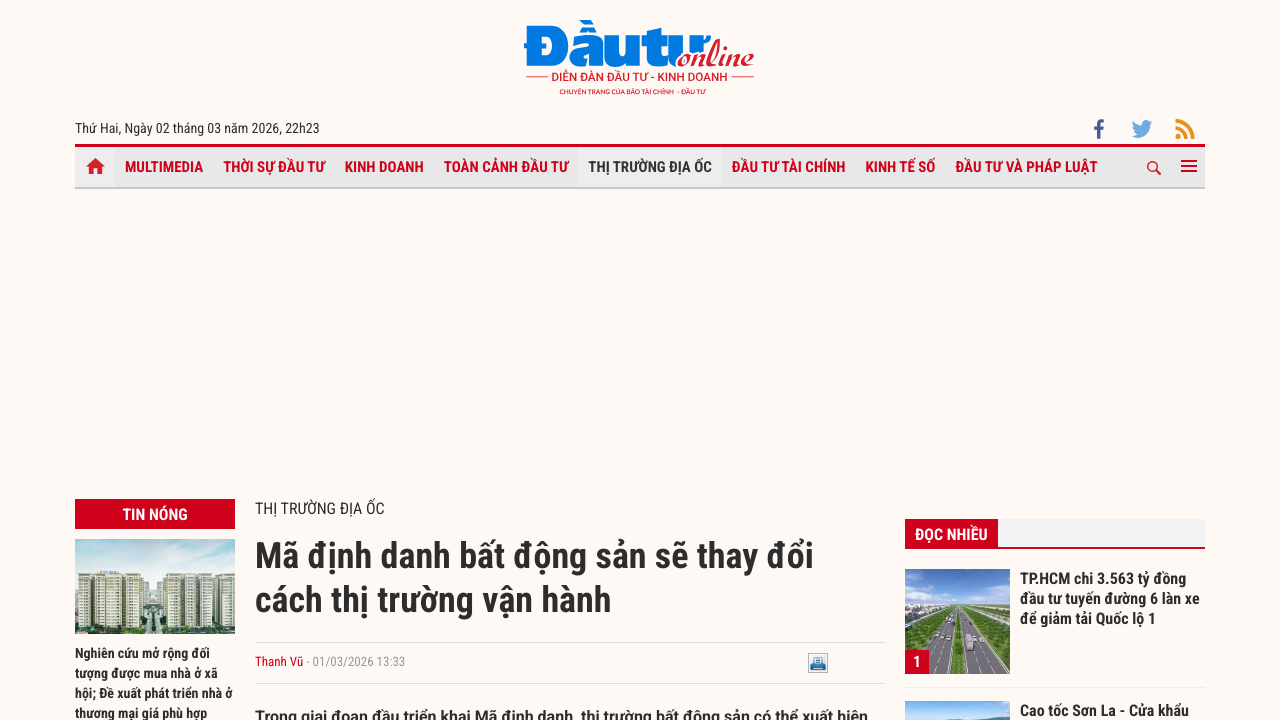

Article tags verified as present
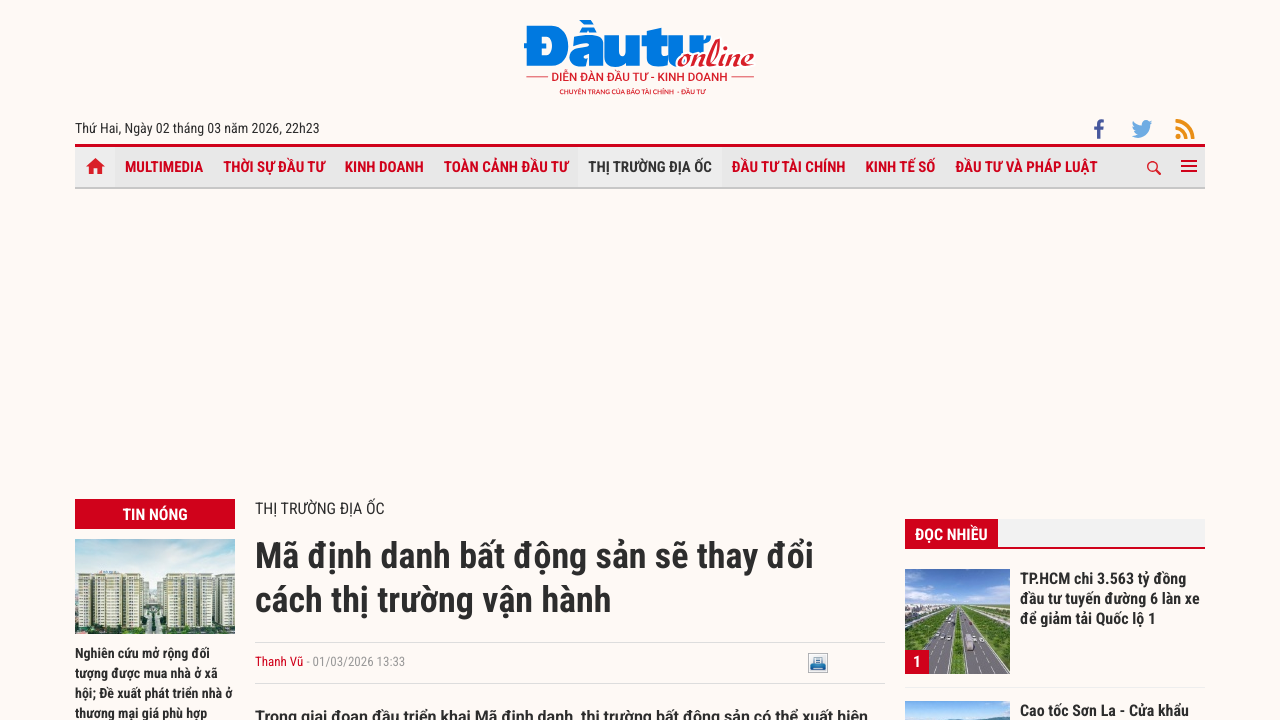

Article post date verified as present
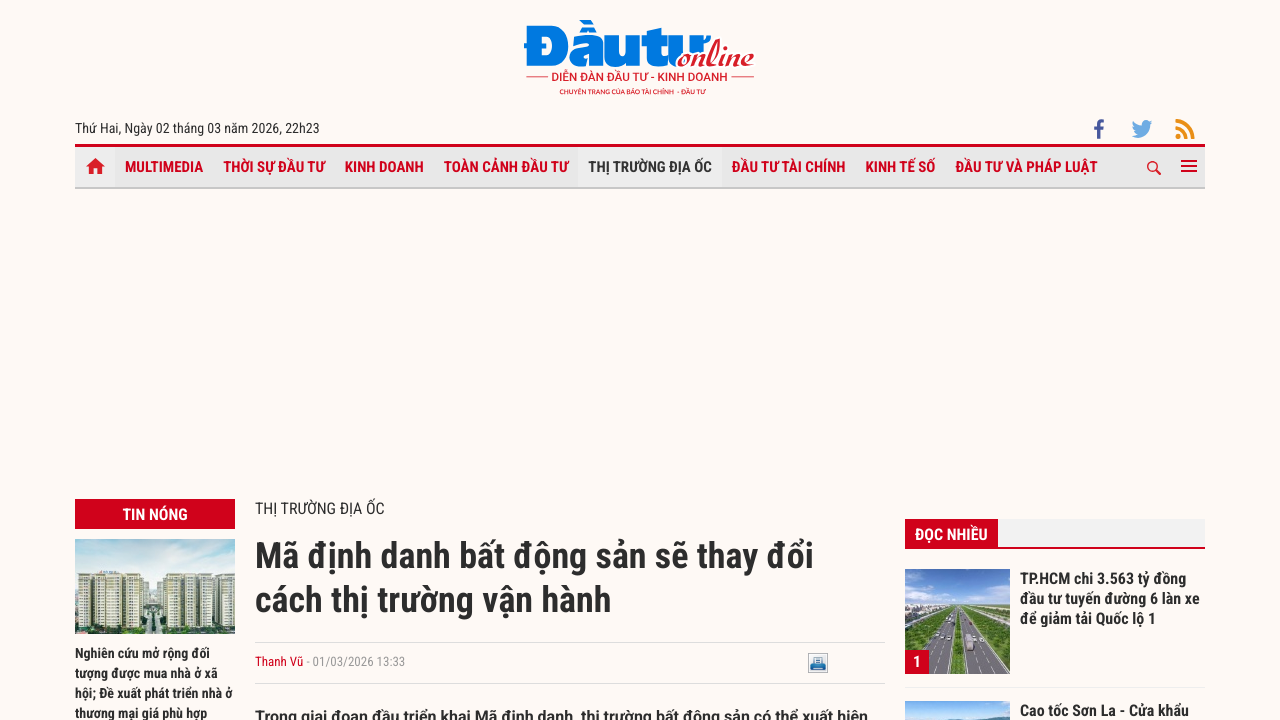

Article content paragraphs verified as present
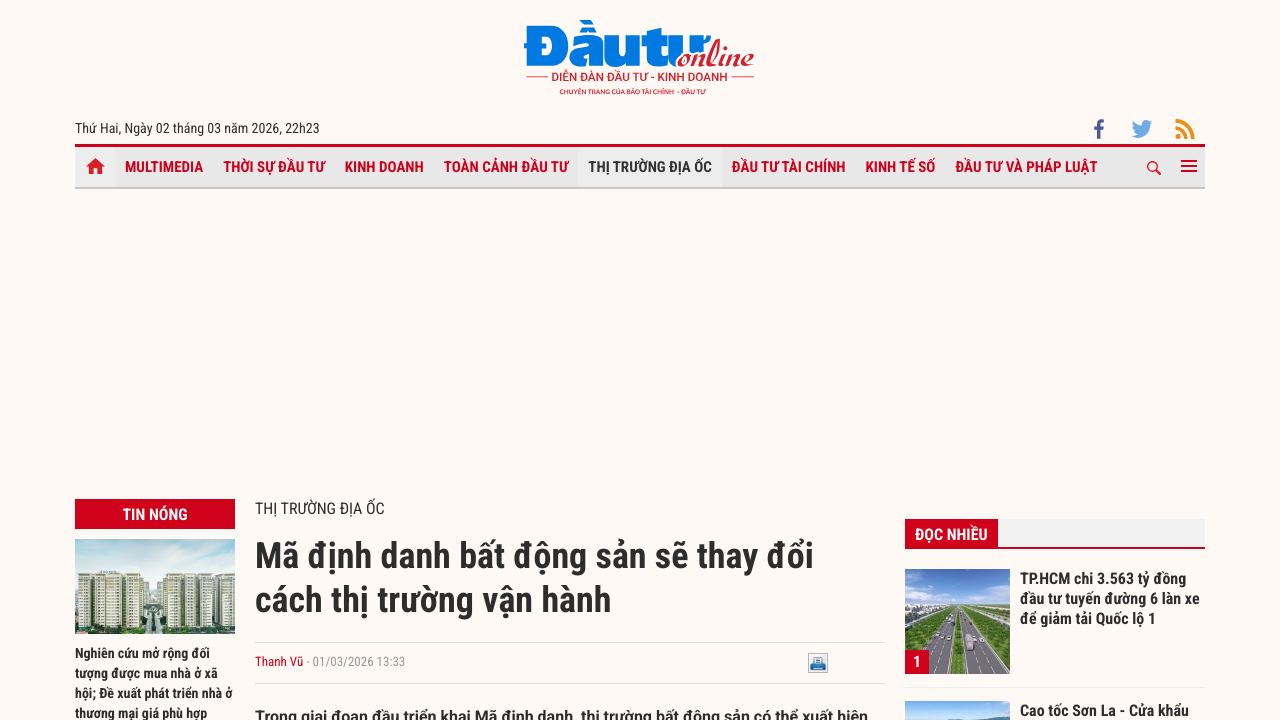

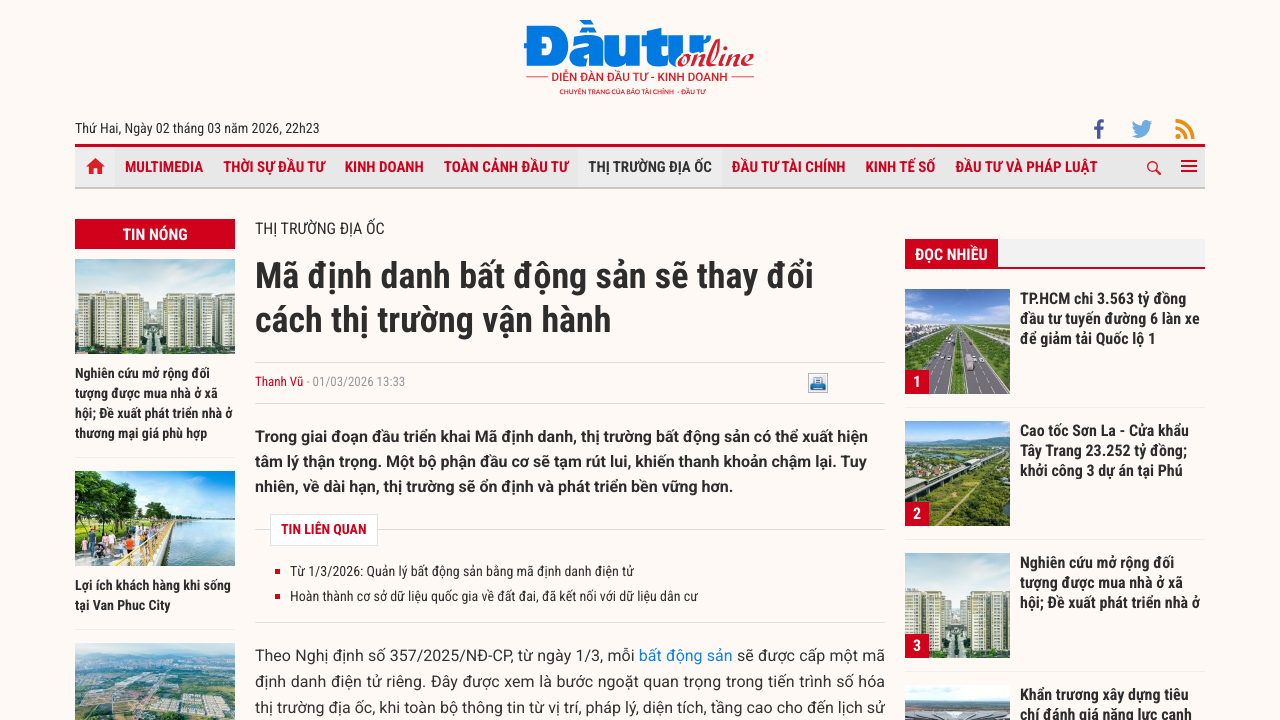